Tests the A/B Testing page by clicking the link and verifying the heading contains either "A/B Test Variation 1" or "A/B Test Control"

Starting URL: https://the-internet.herokuapp.com/

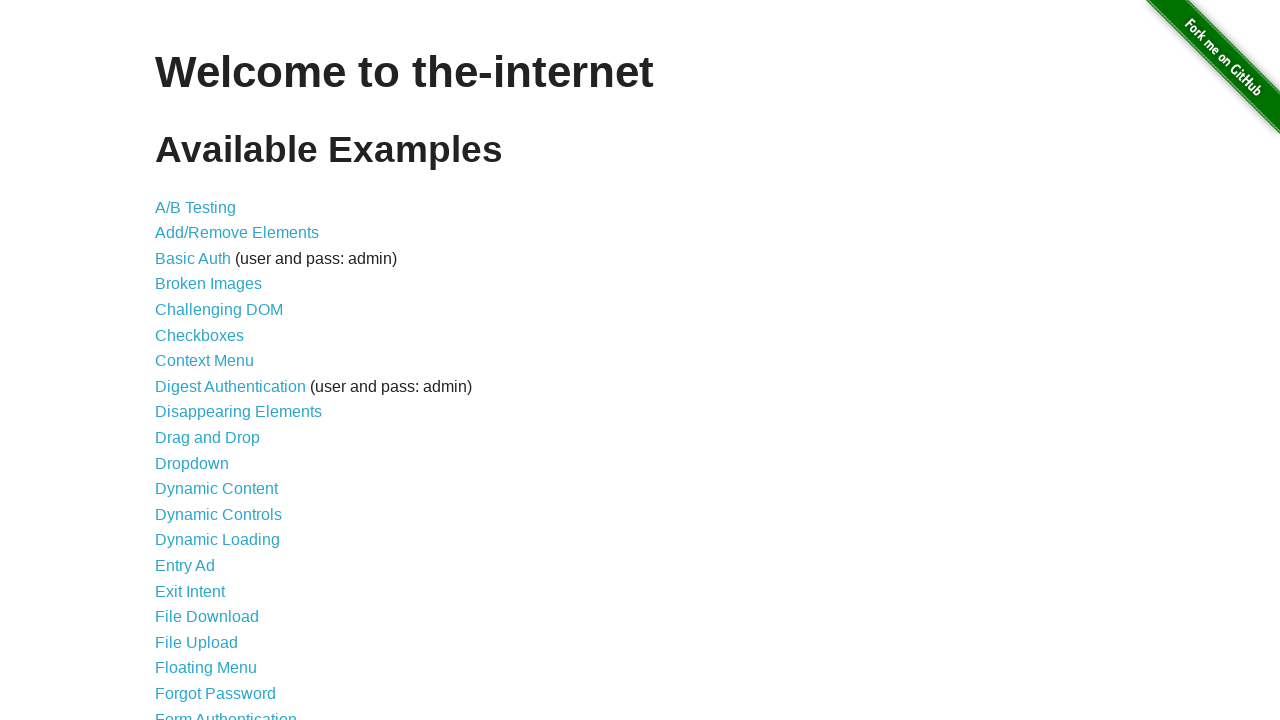

Clicked on A/B Testing link at (196, 207) on internal:role=link[name="A/B Testing"i]
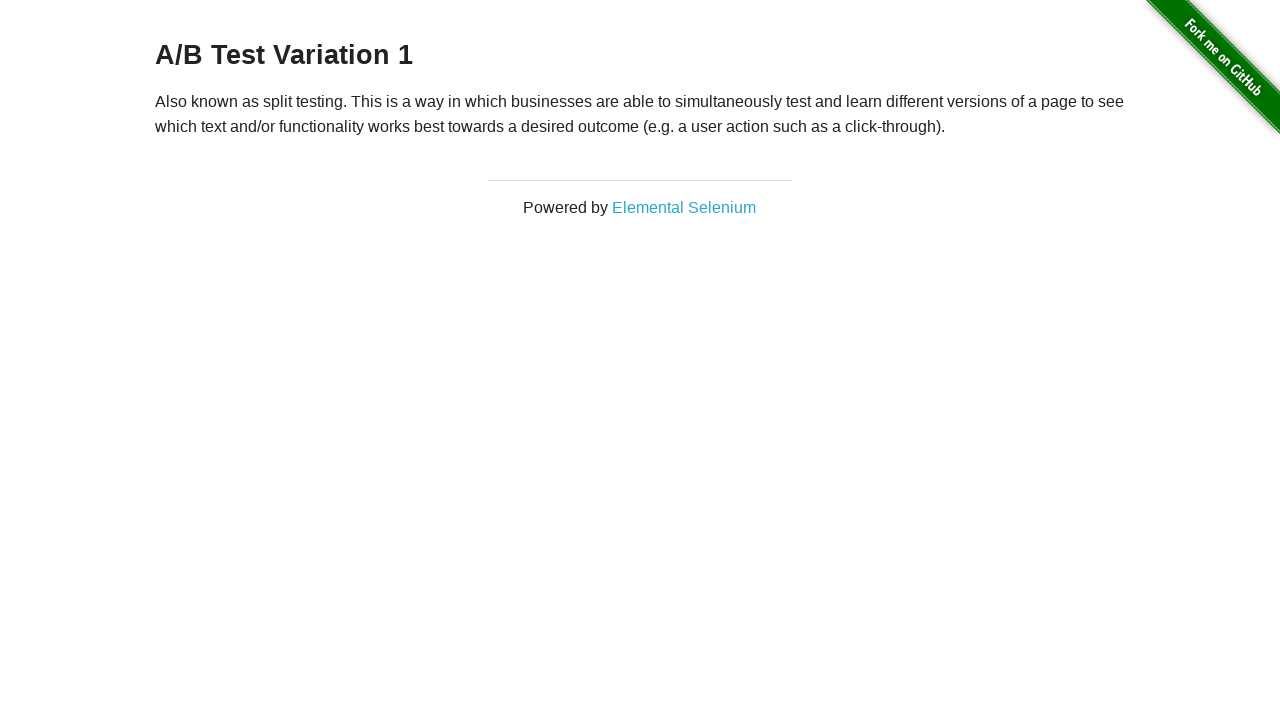

A/B Testing page loaded and h3 heading appeared
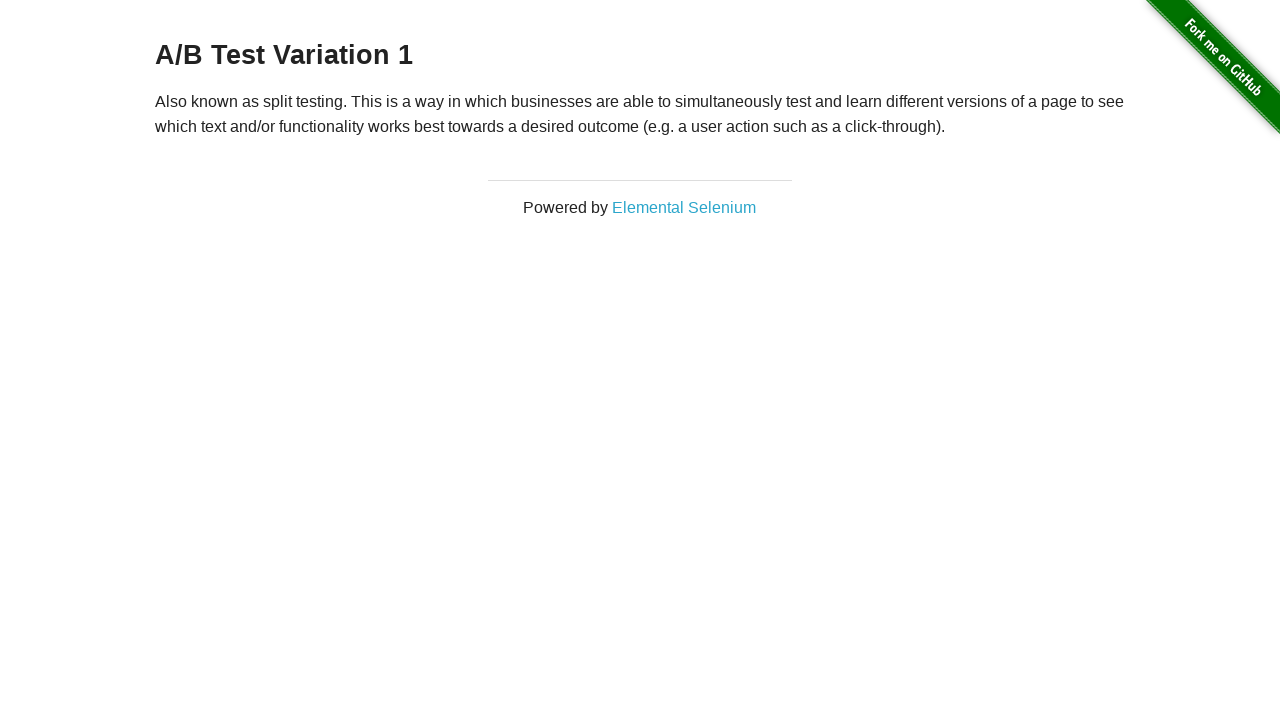

Retrieved heading text: A/B Test Variation 1
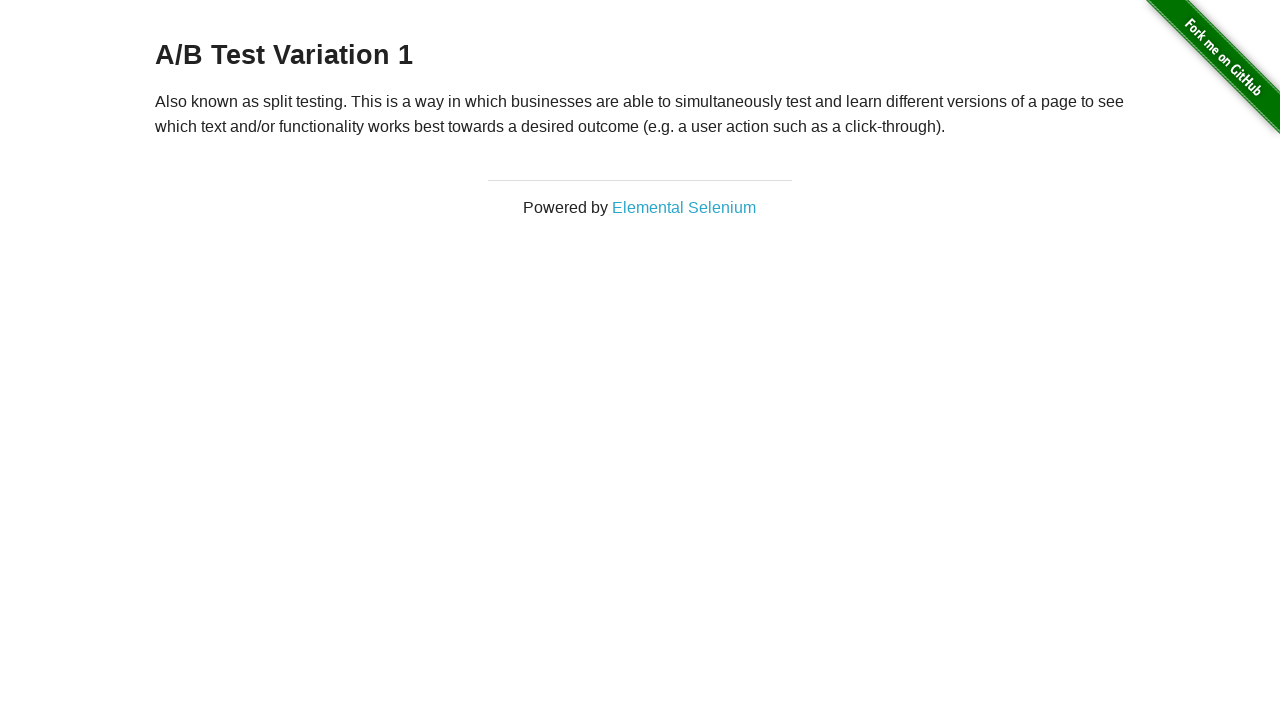

Verified heading contains either 'A/B Test Variation 1' or 'A/B Test Control'
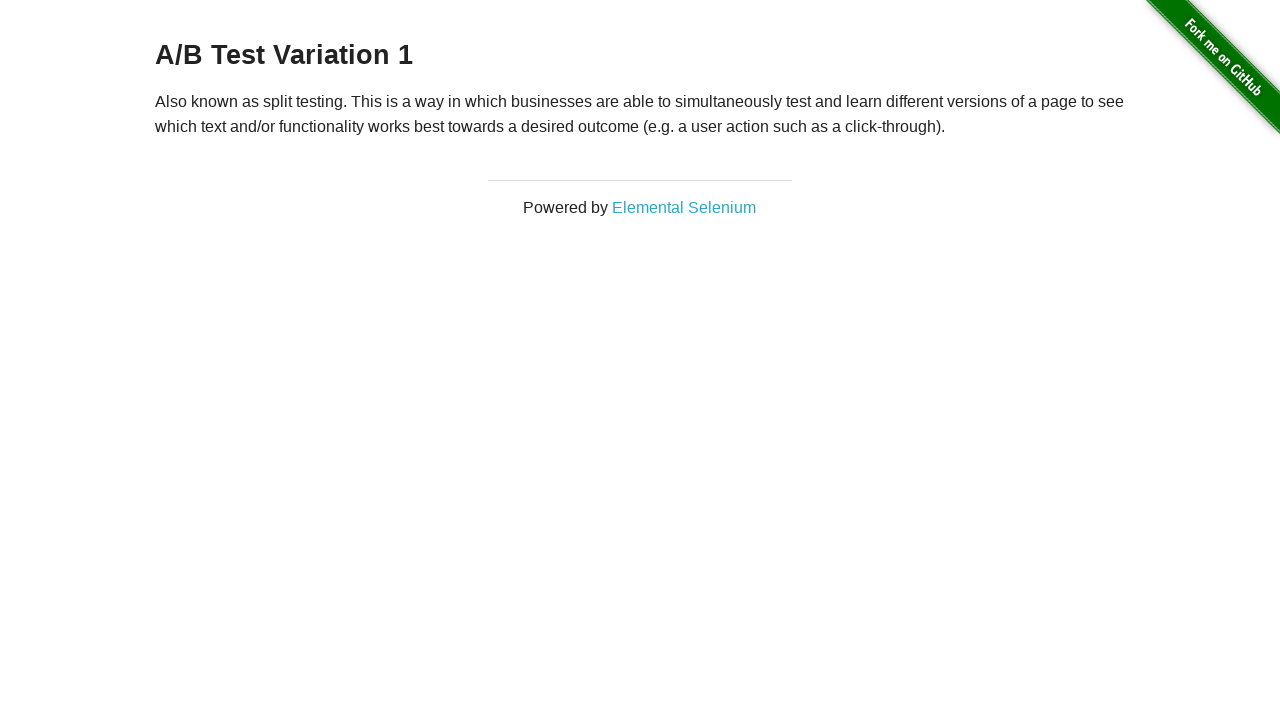

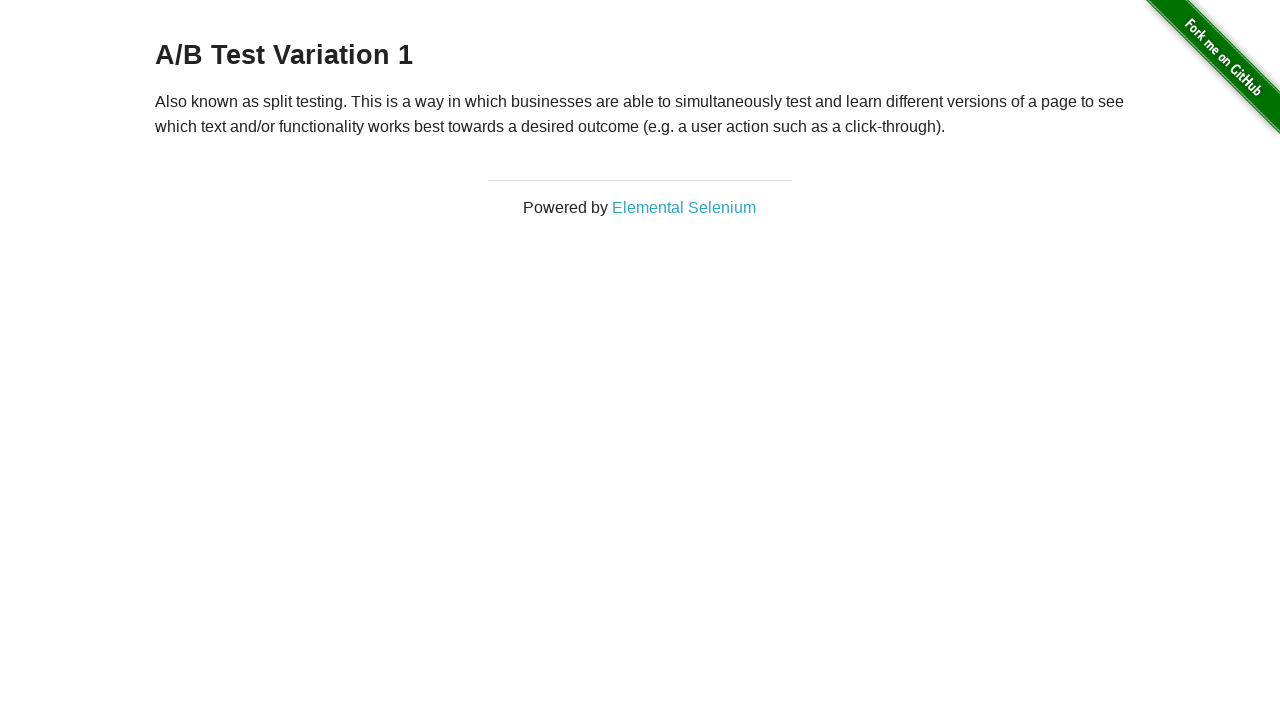